Tests Exit Intent with looping, triggering and closing the popup multiple times after page reloads

Starting URL: https://the-internet.herokuapp.com

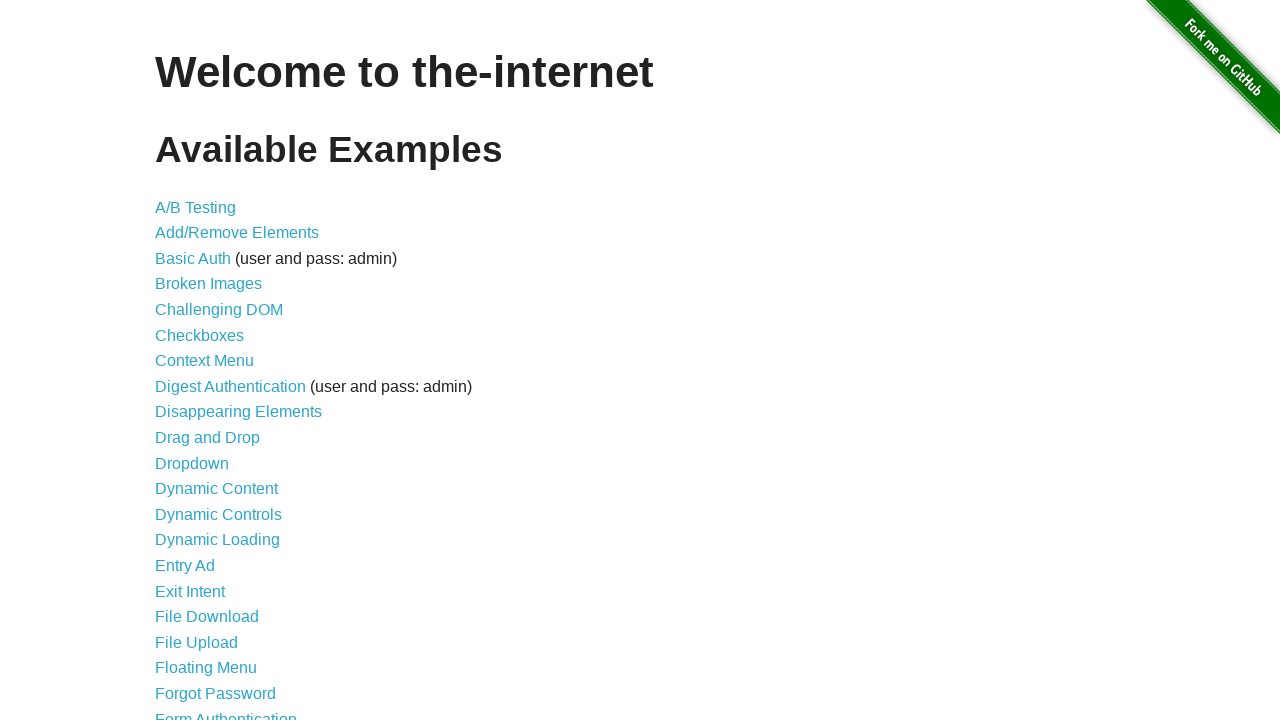

Clicked on Exit Intent link at (190, 591) on internal:role=link[name="Exit Intent"i]
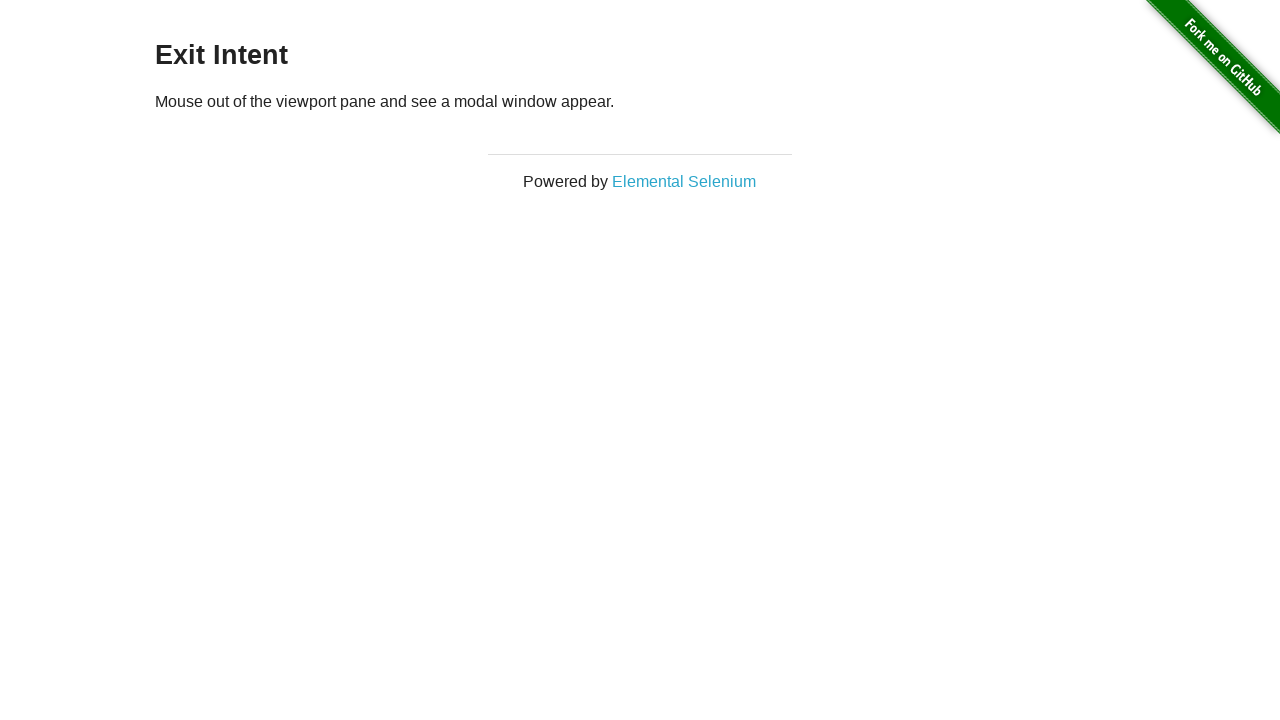

Retrieved viewport size
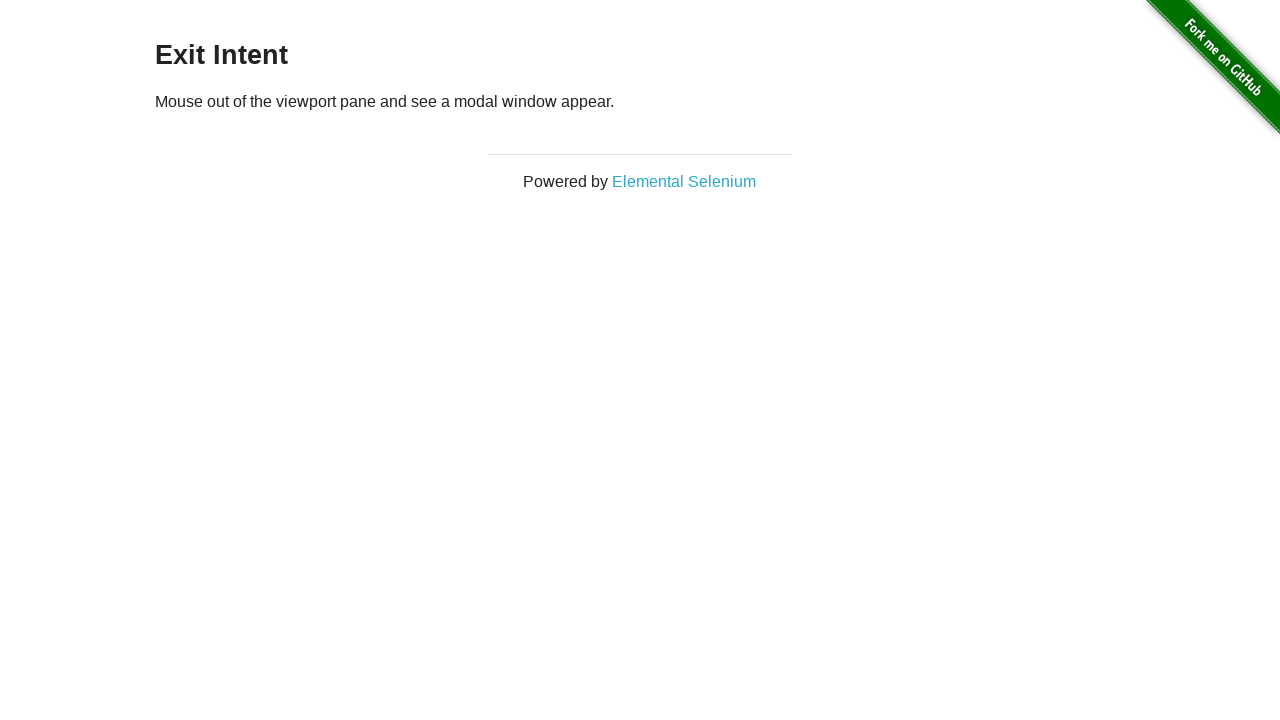

Extracted viewport width
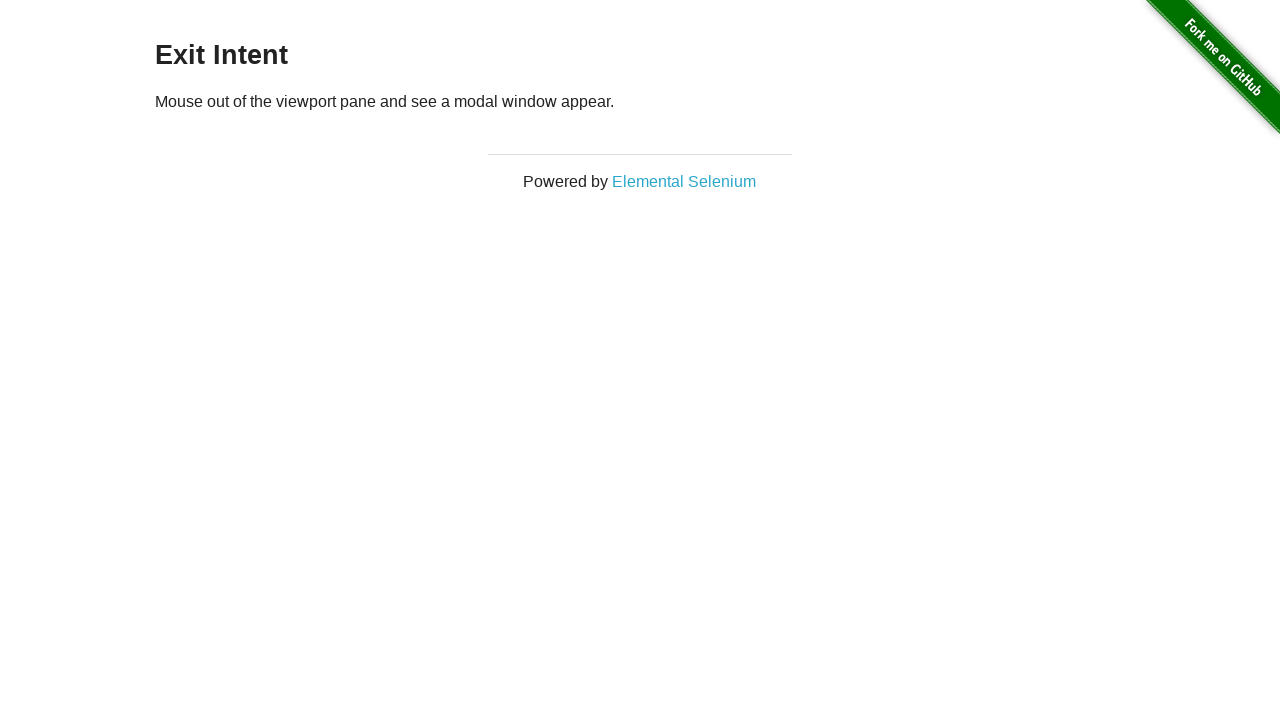

Waited for page load state
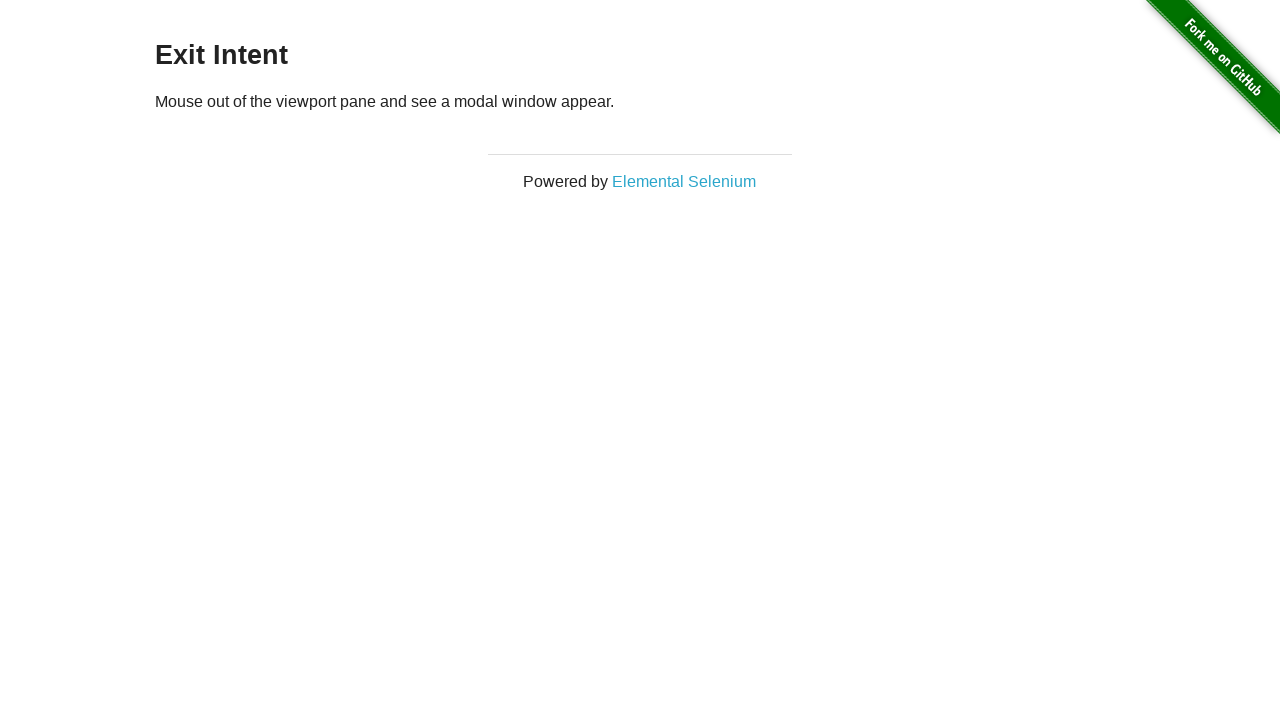

Waited 1000ms for popup to appear
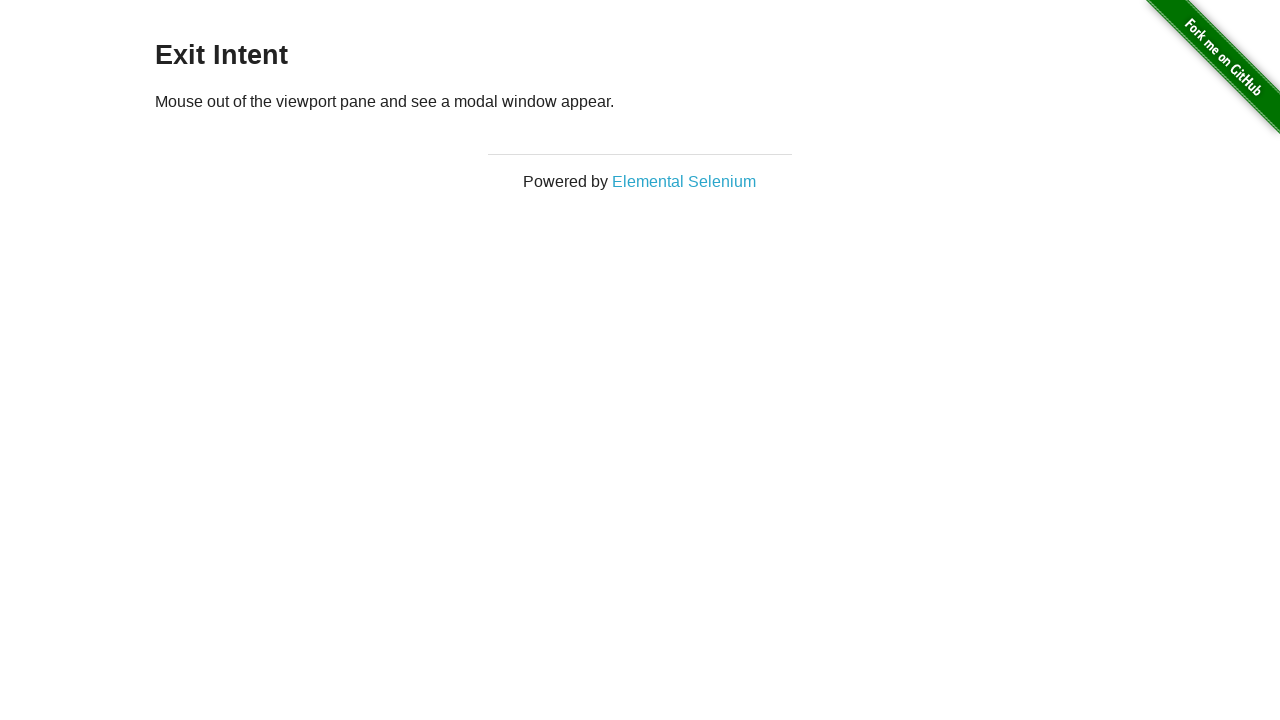

Moved mouse to top center to trigger exit intent at (640, -50)
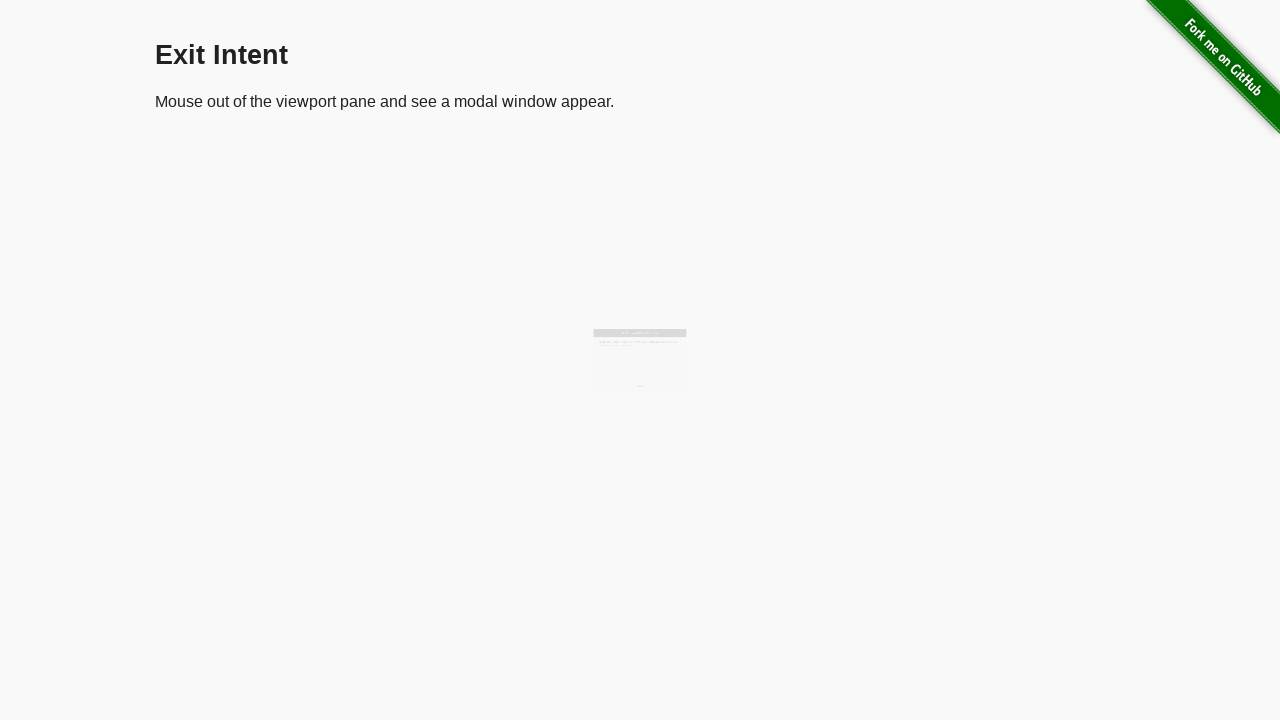

Located close button in modal footer
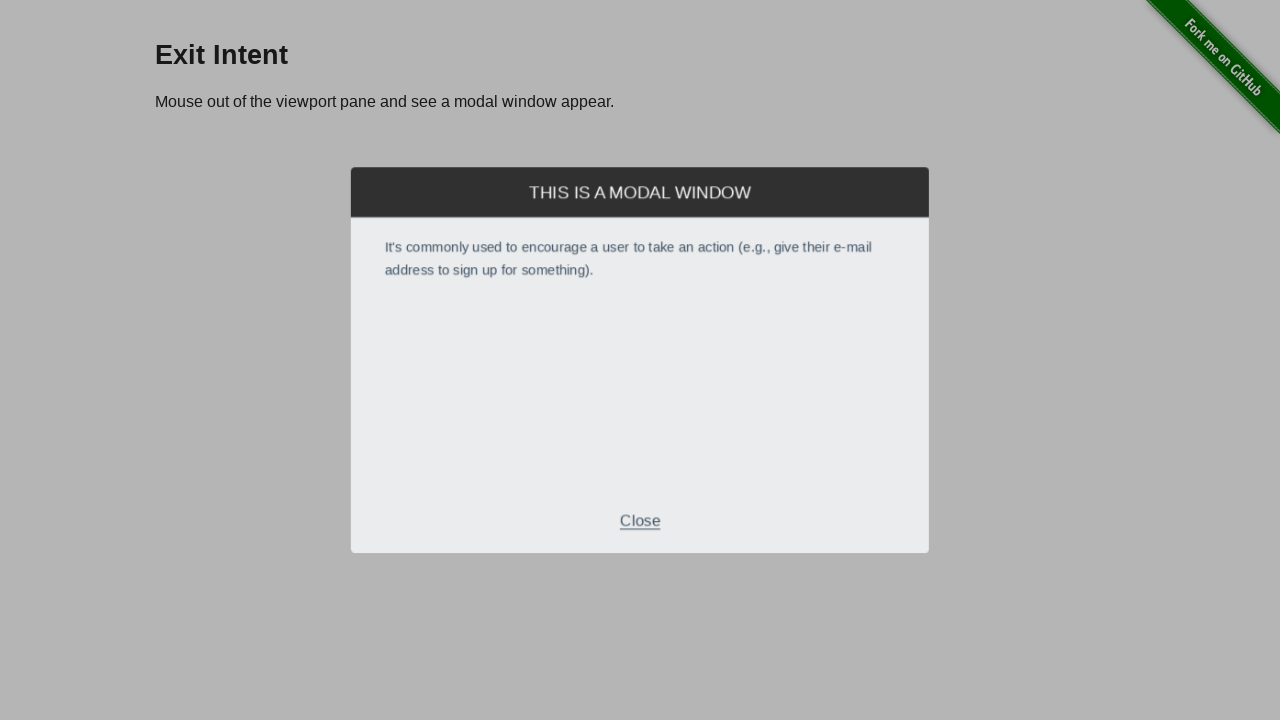

Clicked close button to dismiss popup at (640, 527) on xpath=//div[@class='modal-footer']//p[text()='Close']
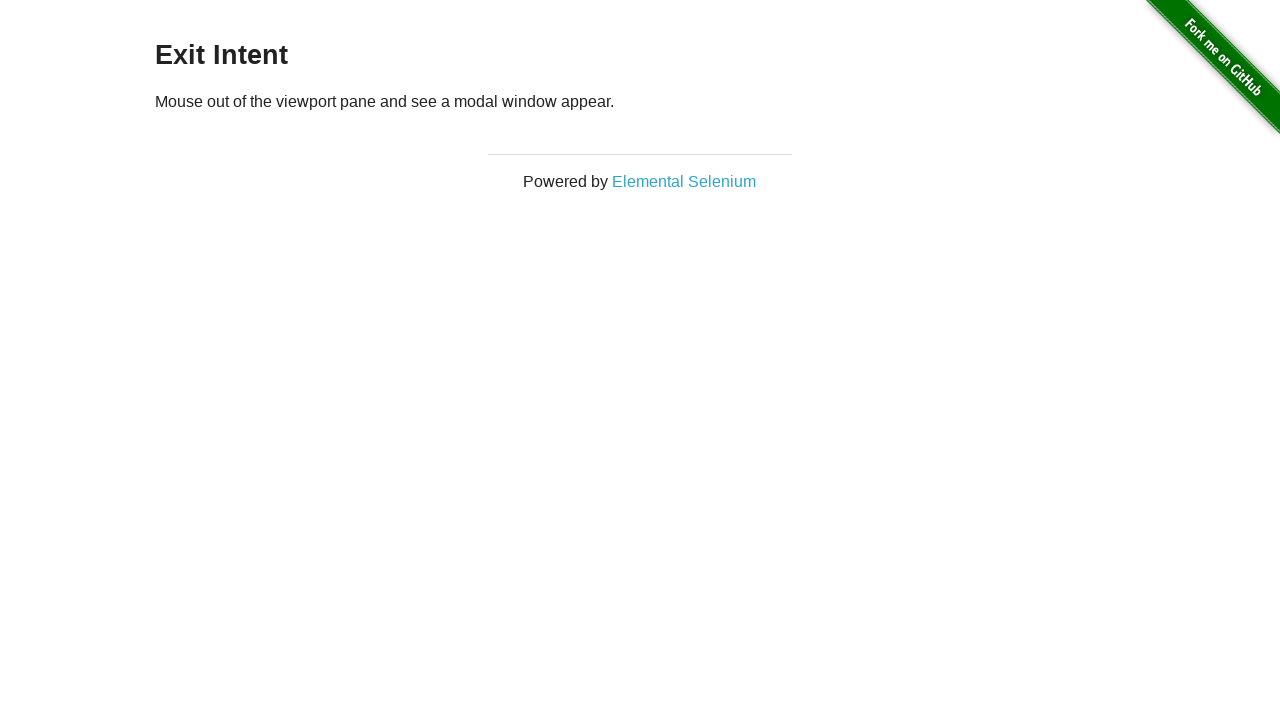

Reloaded page to test exit intent looping
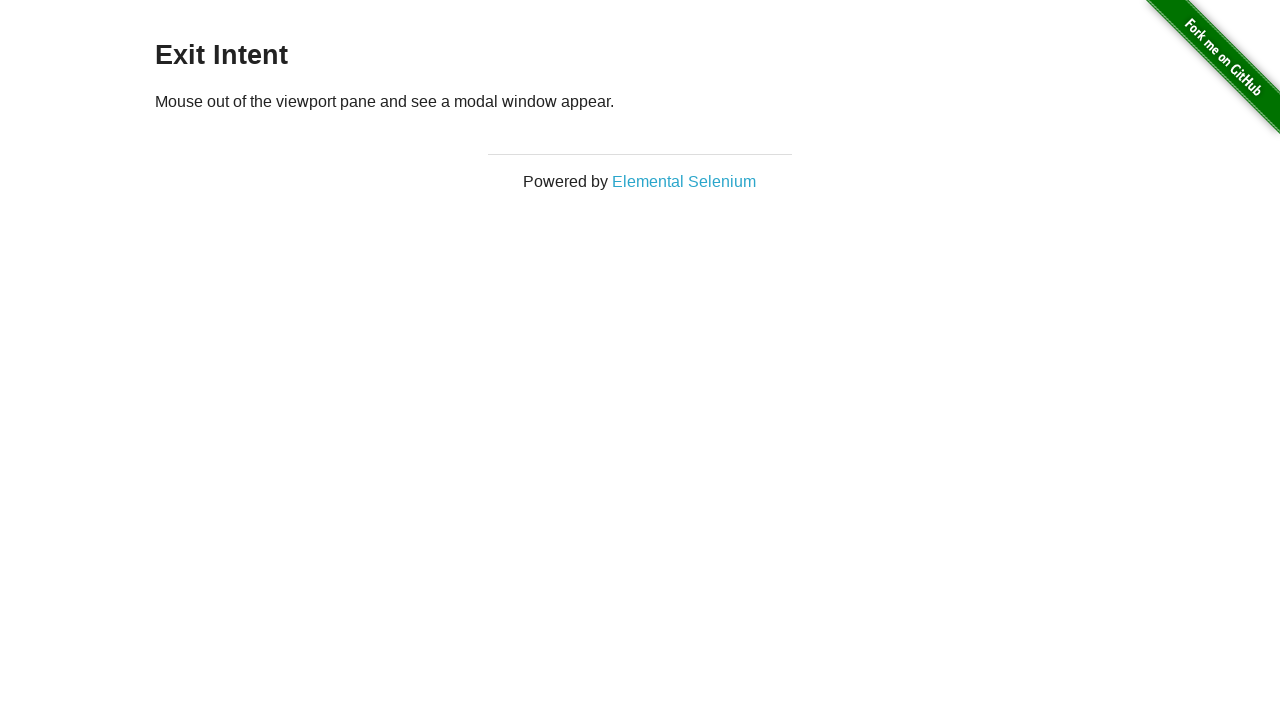

Waited for page load state
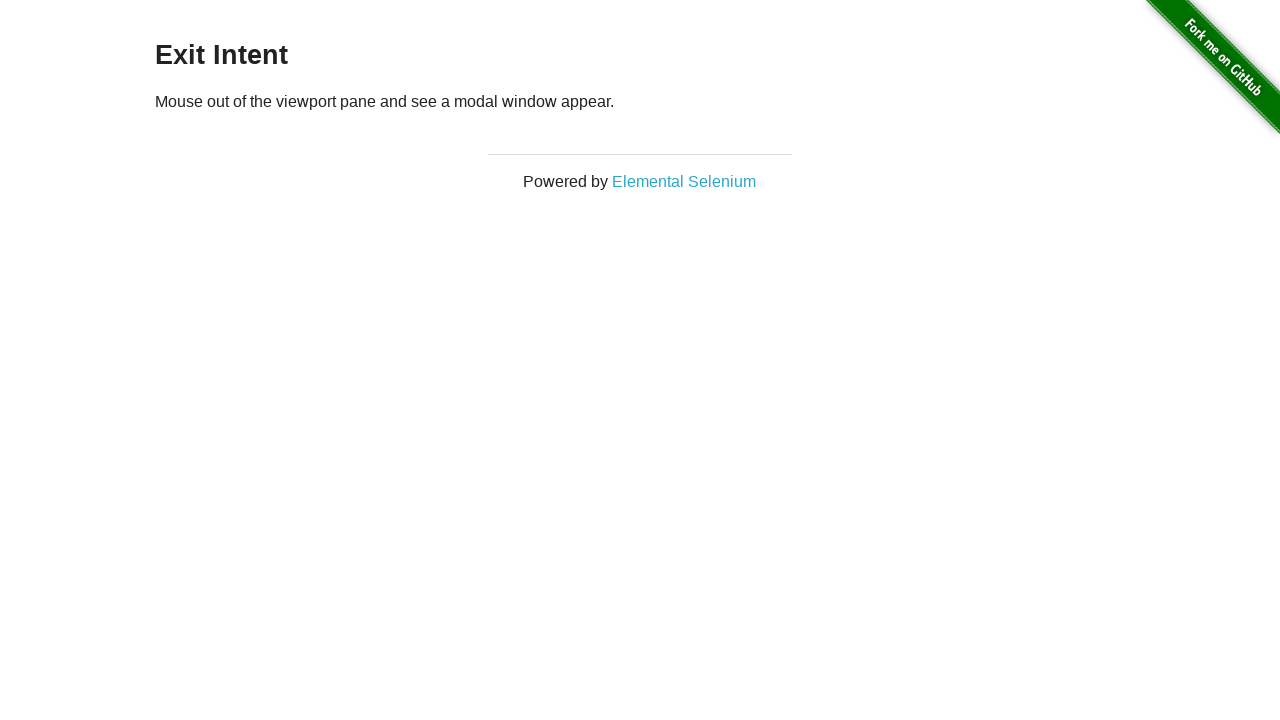

Waited 1000ms for popup to appear
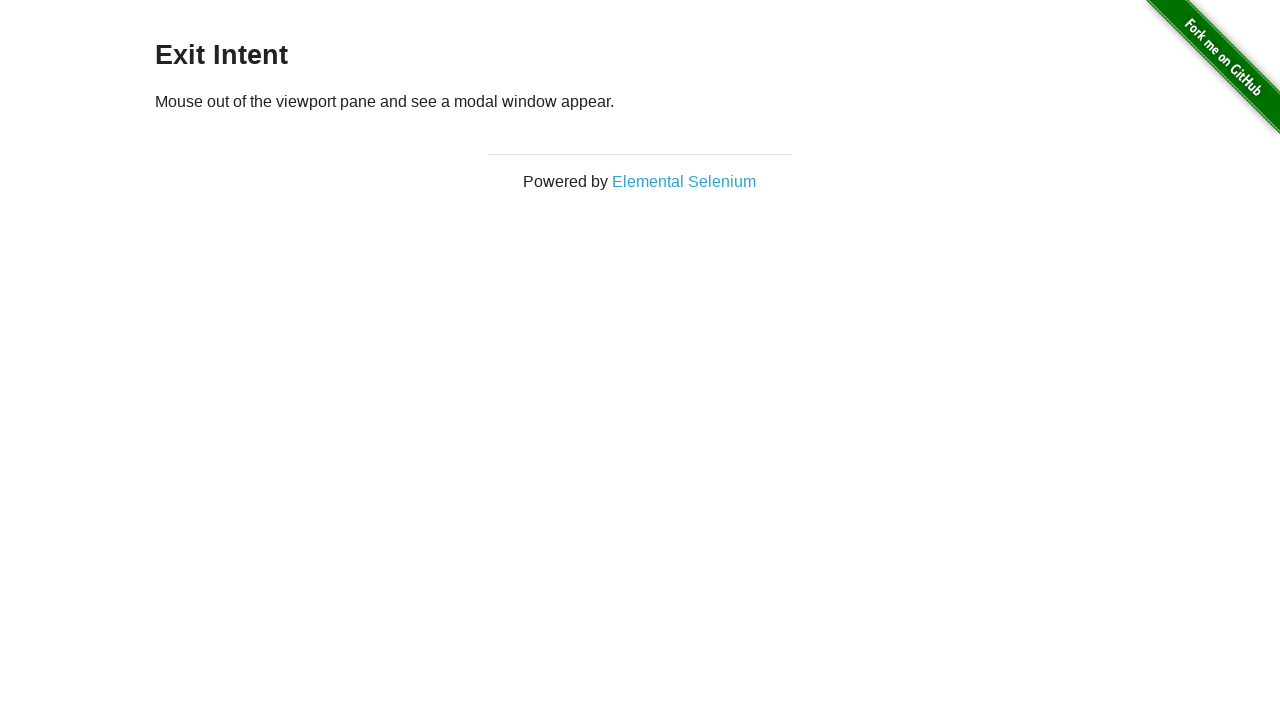

Moved mouse to top center to trigger exit intent at (640, -50)
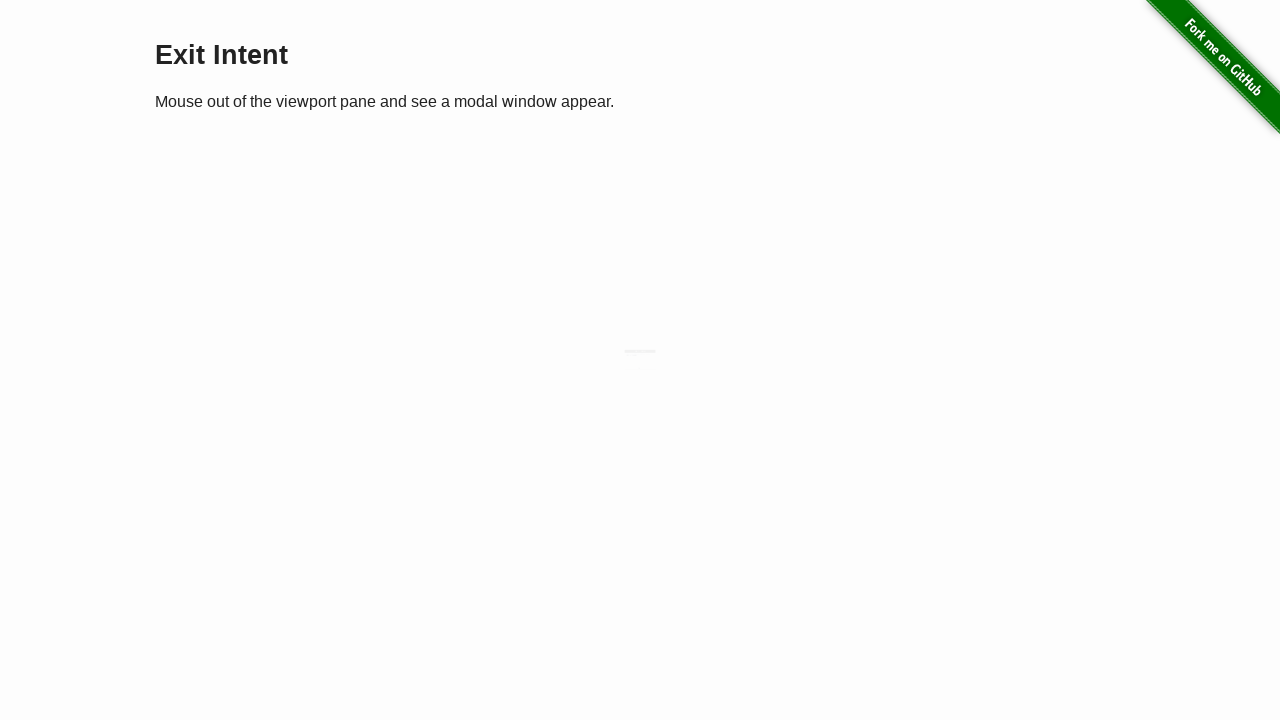

Located close button in modal footer
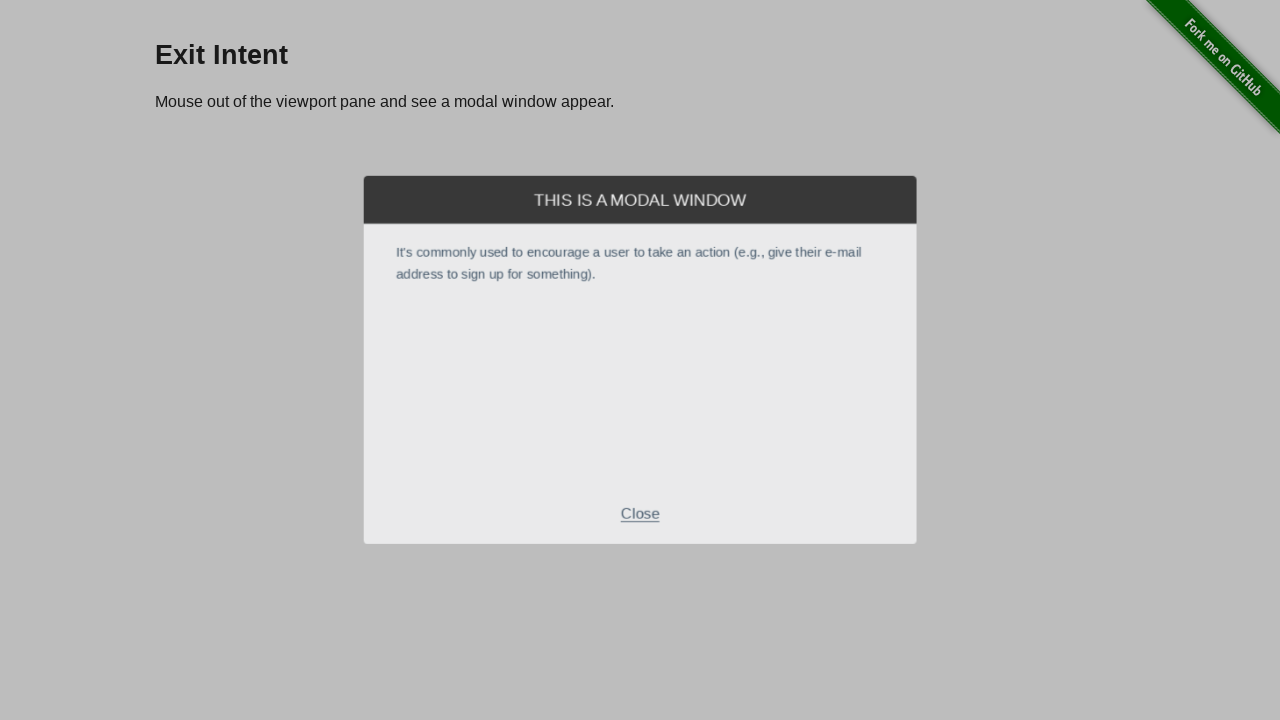

Clicked close button to dismiss popup at (640, 527) on xpath=//div[@class='modal-footer']//p[text()='Close']
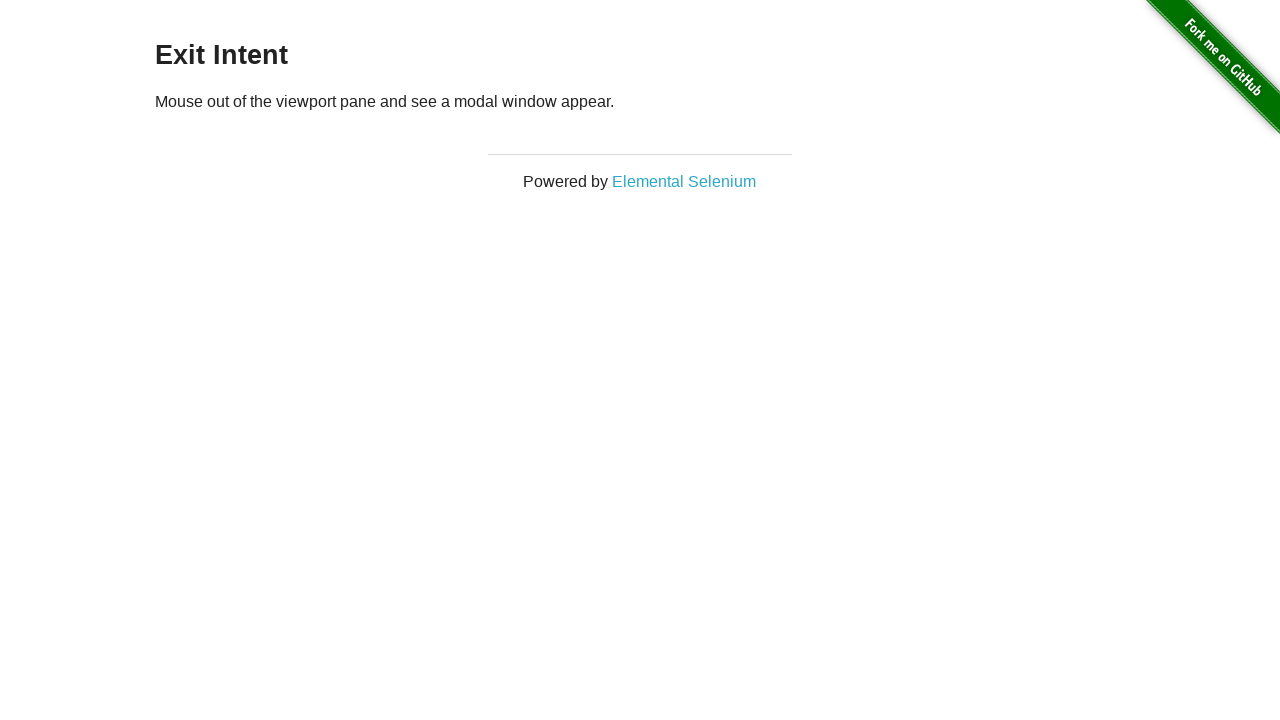

Reloaded page to test exit intent looping
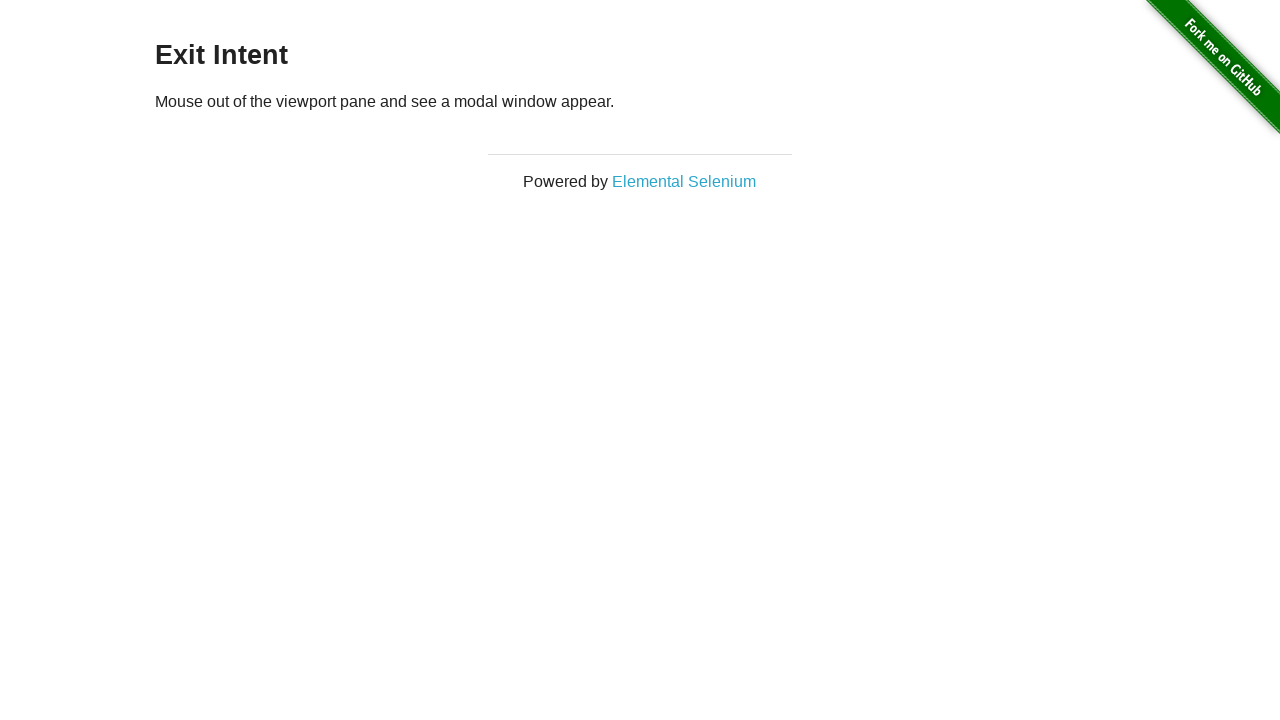

Waited for page load state
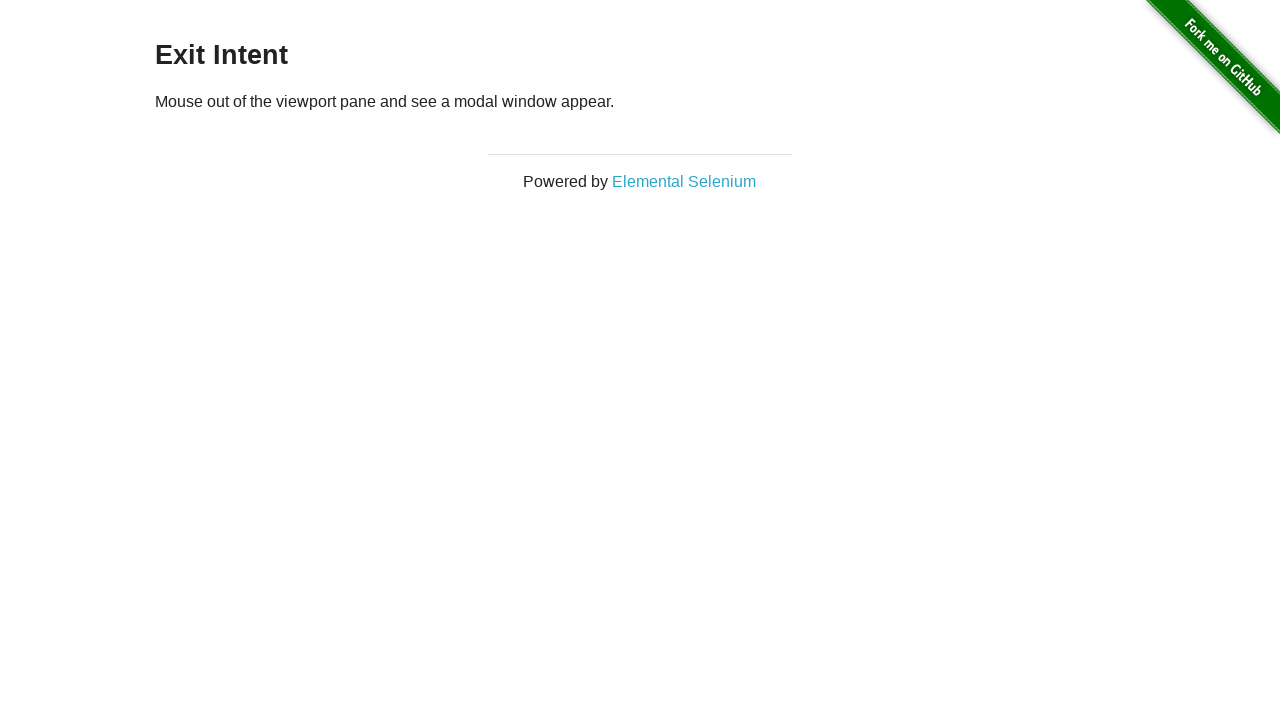

Waited 1000ms for popup to appear
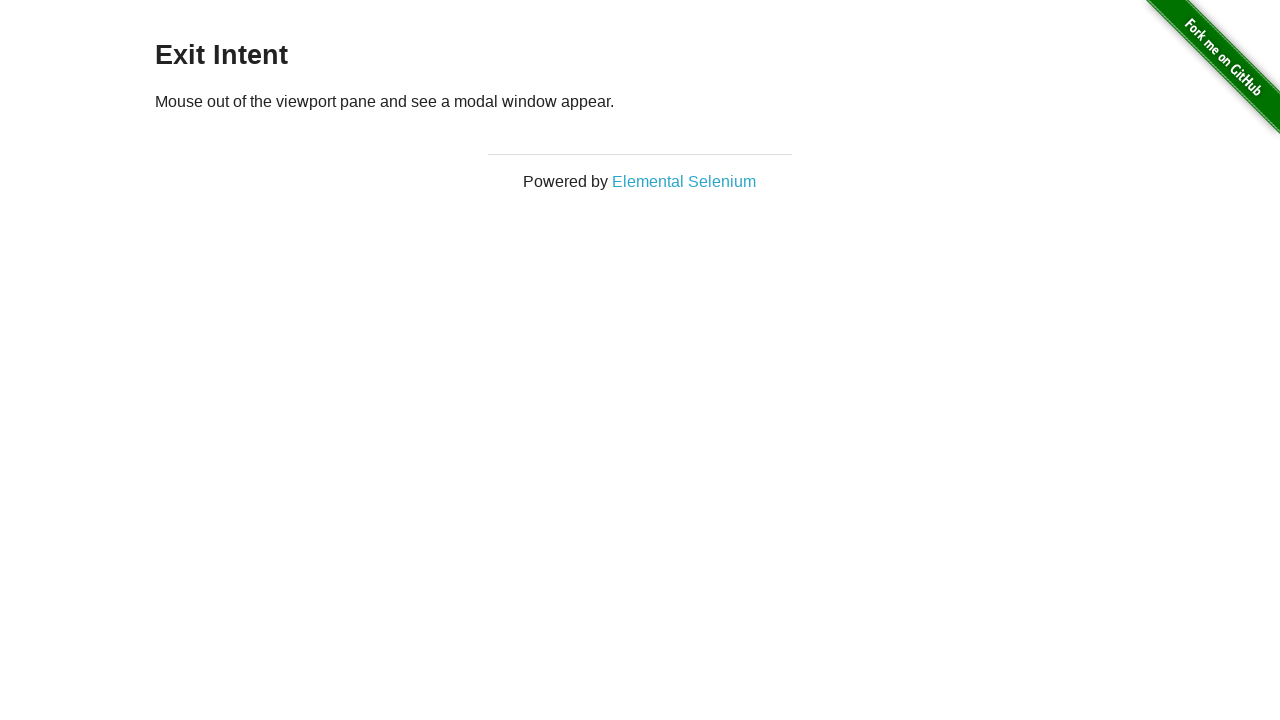

Moved mouse to top center to trigger exit intent at (640, -50)
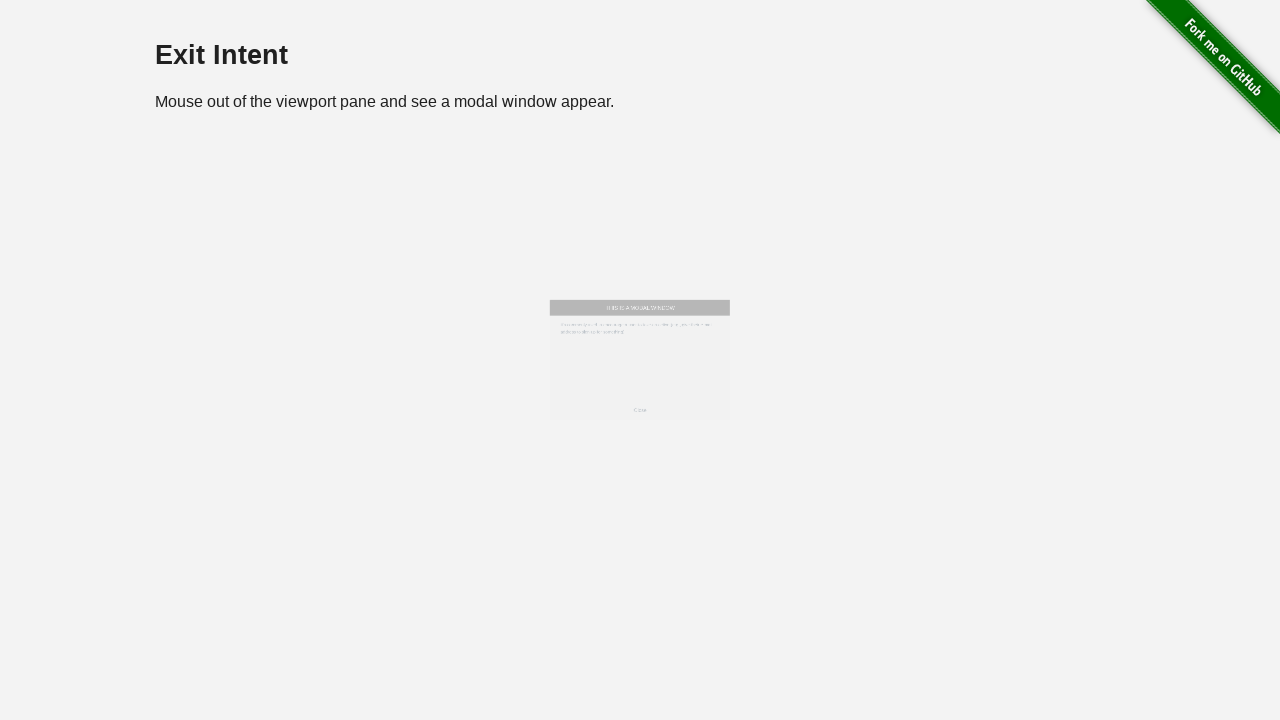

Located close button in modal footer
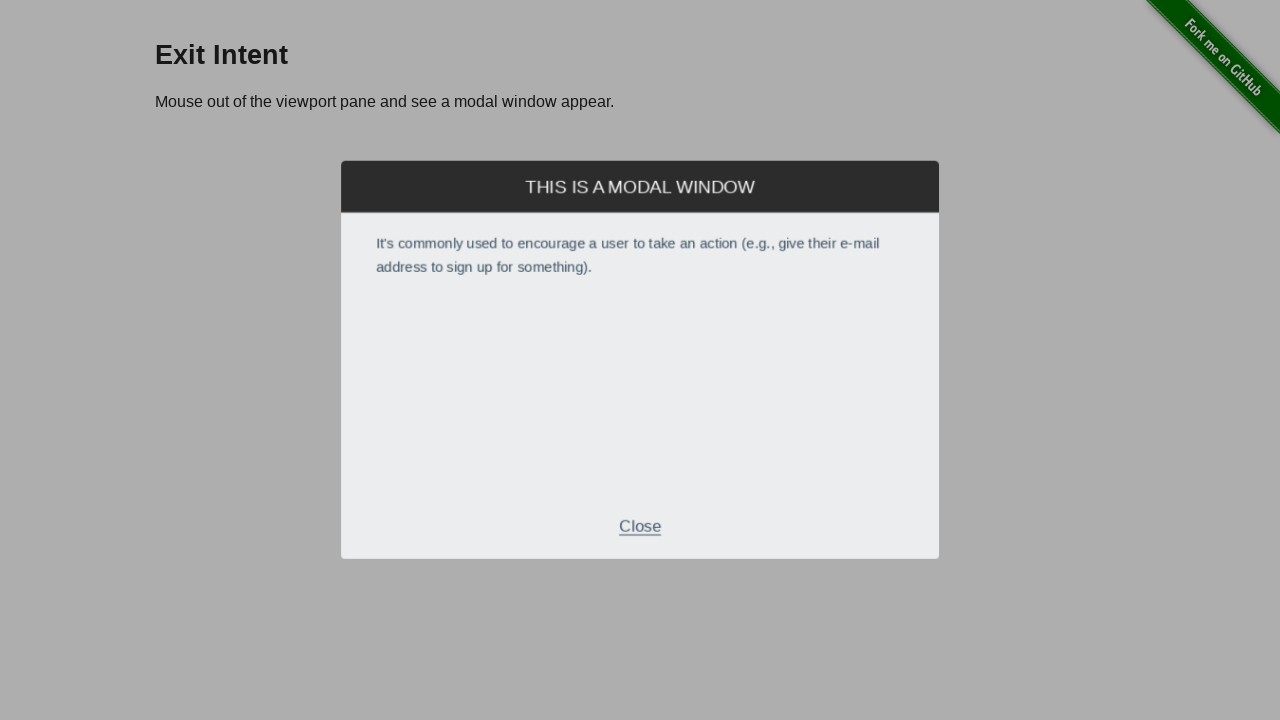

Clicked close button to dismiss popup at (640, 527) on xpath=//div[@class='modal-footer']//p[text()='Close']
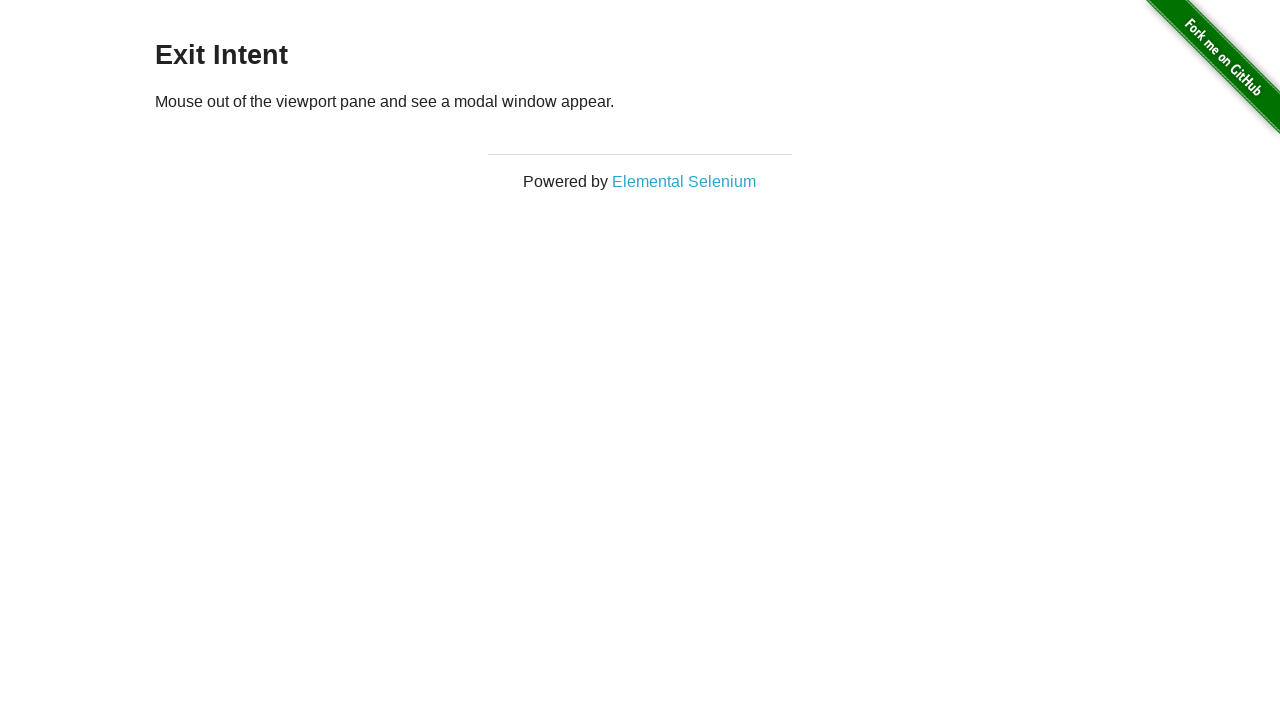

Reloaded page to test exit intent looping
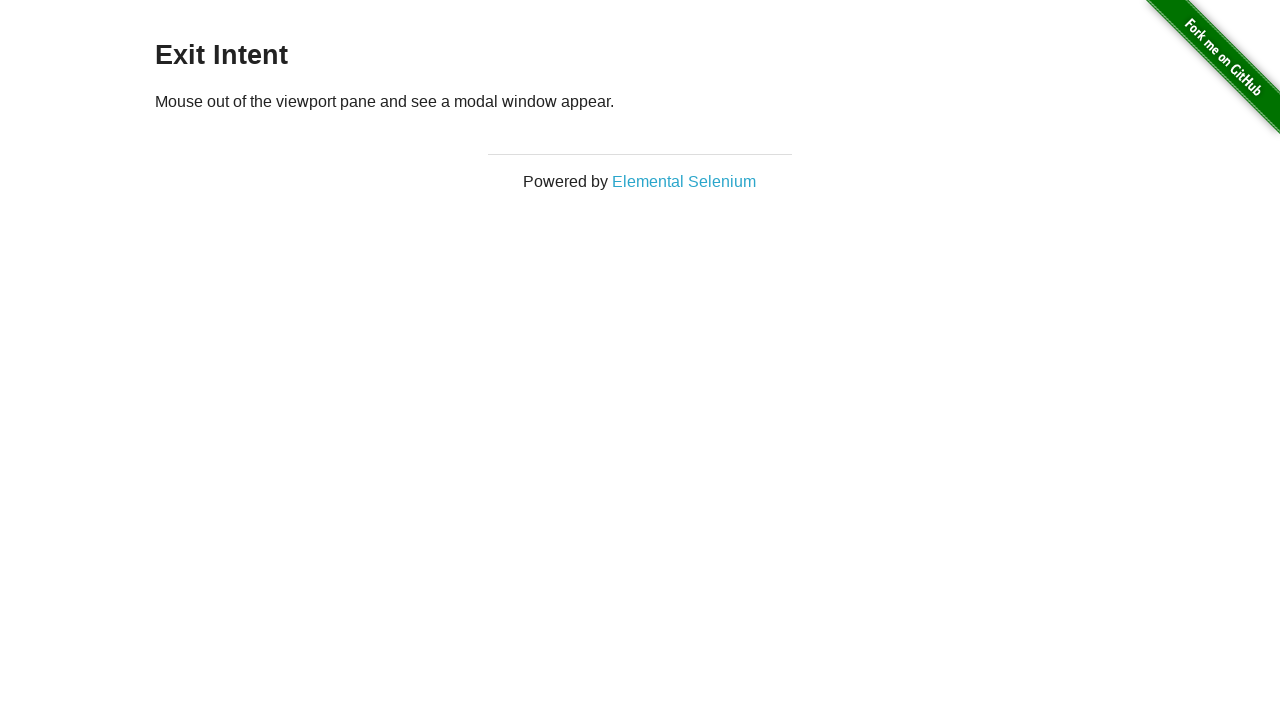

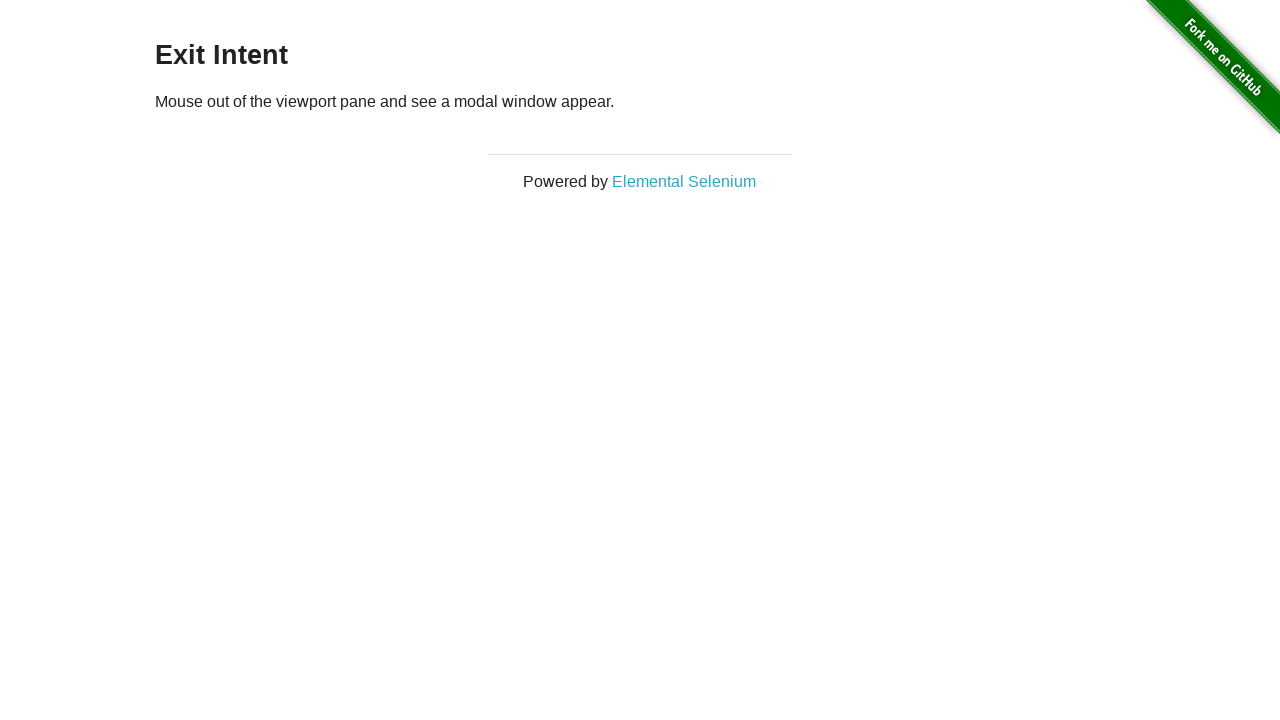